Tests a comprehensive practice form by filling in personal details, selecting date of birth, choosing subjects and hobbies, entering address, and submitting the form.

Starting URL: https://demoqa.com/automation-practice-form

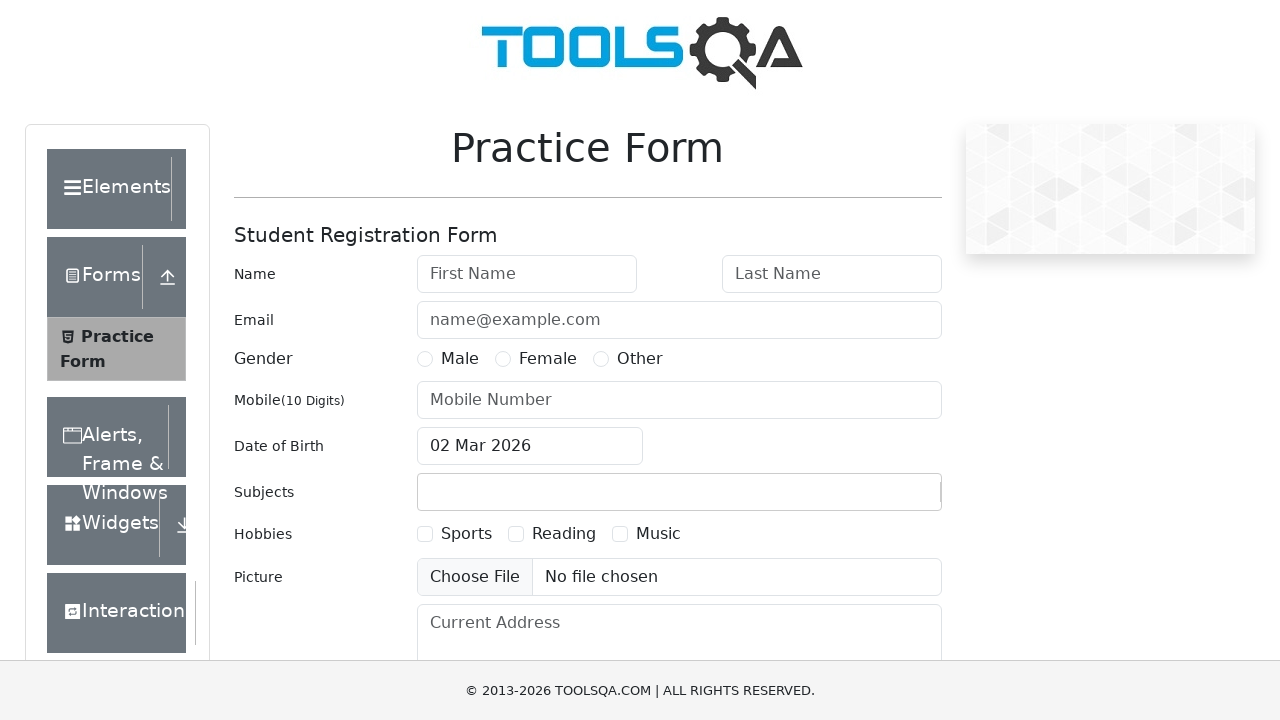

Filled first name field with 'Julia' on #firstName
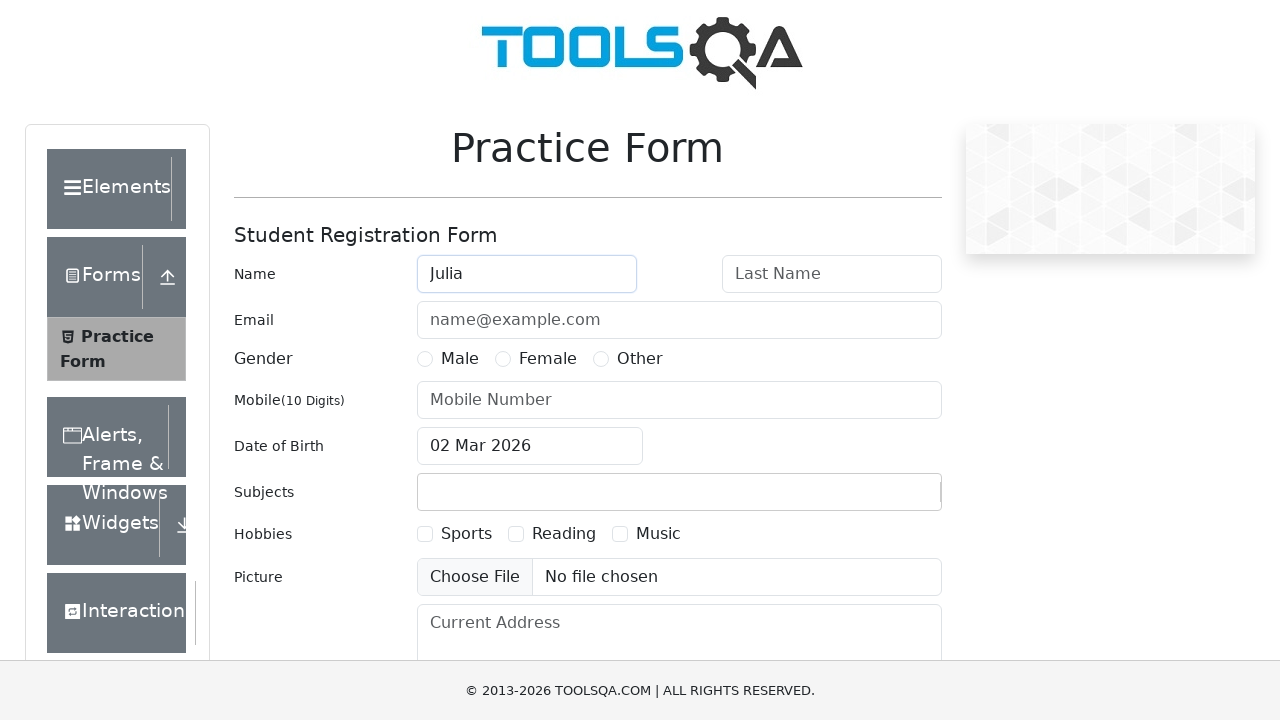

Filled last name field with 'Ivanova' on #lastName
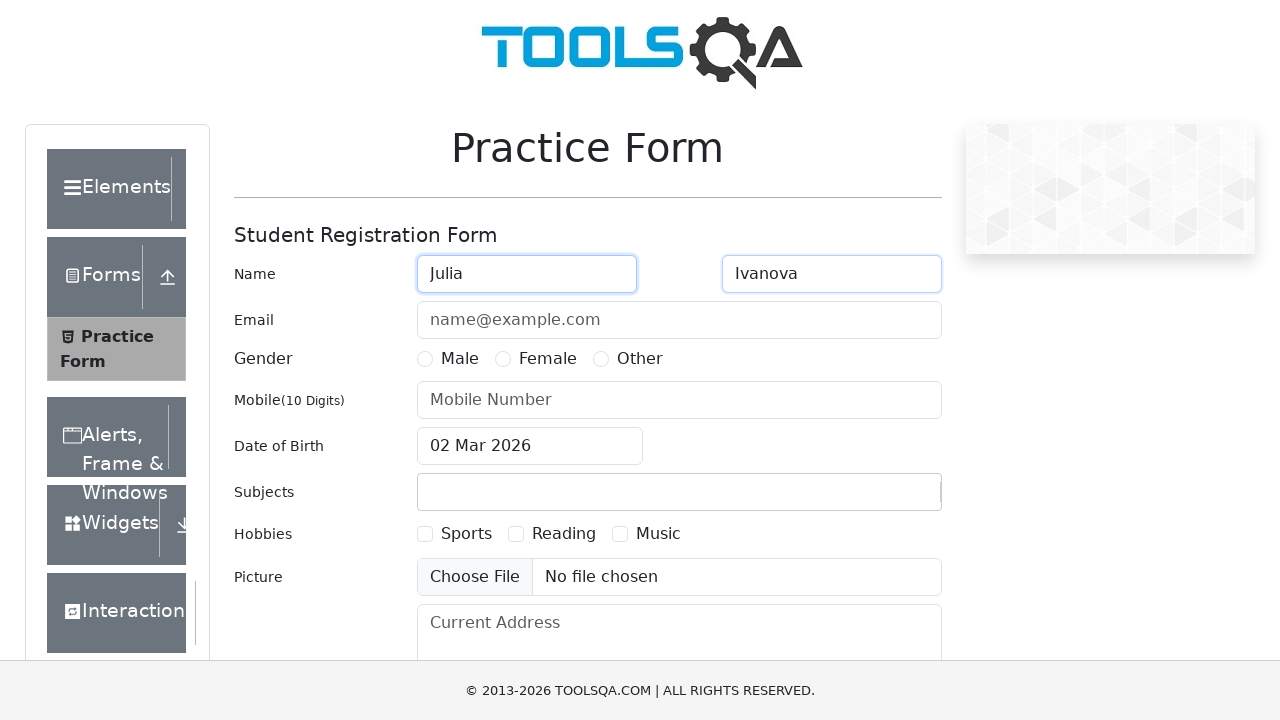

Filled email field with 'juju@mail.com' on #userEmail
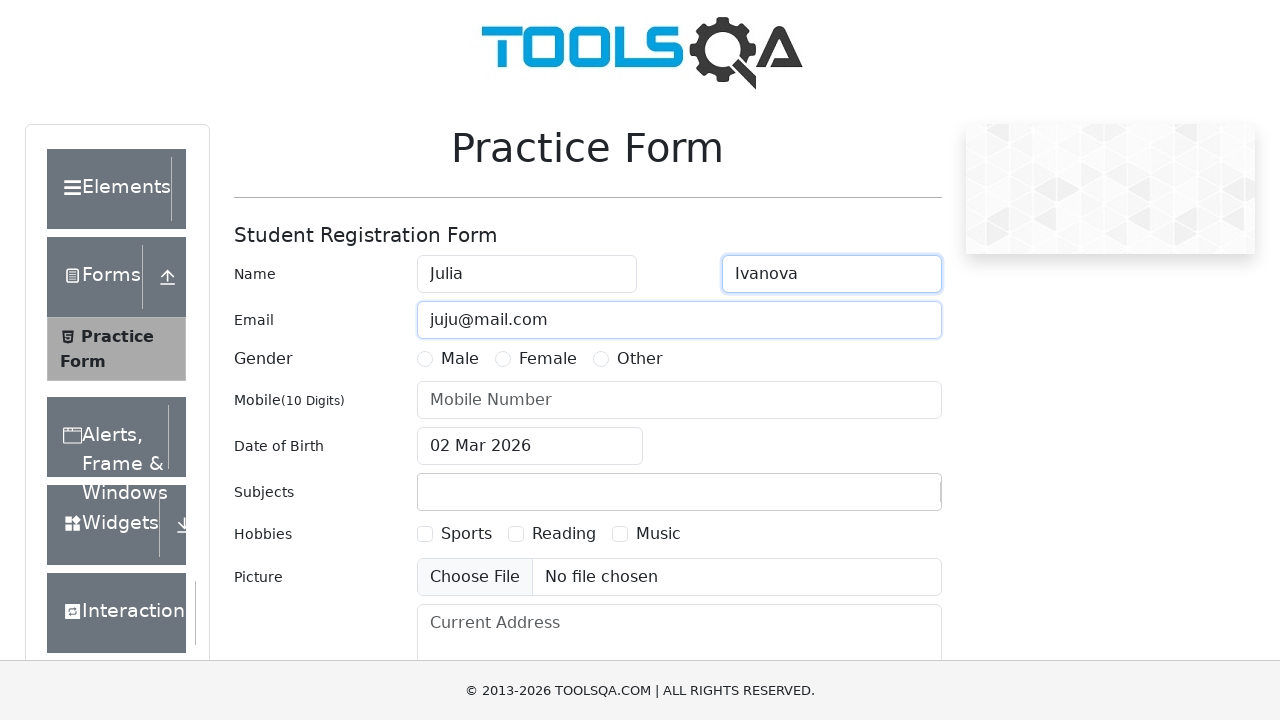

Selected Female gender option at (548, 359) on xpath=//*[contains(text(),'Female')]
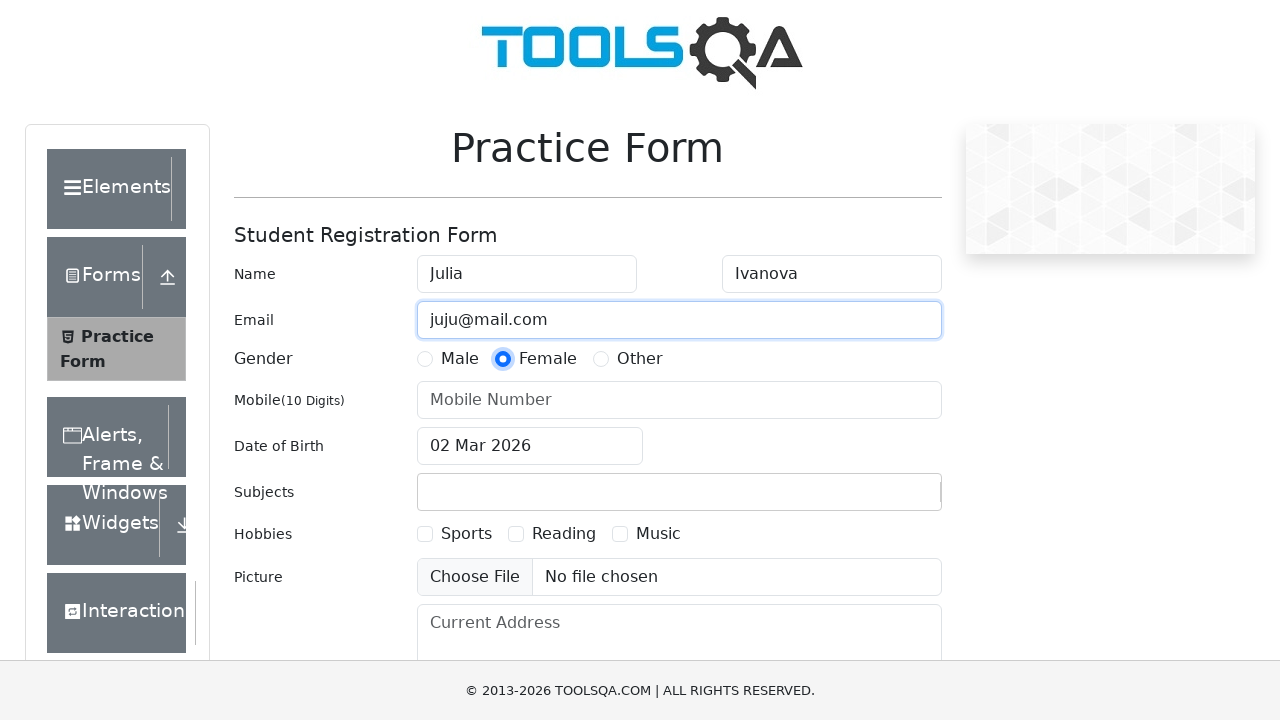

Filled phone number field with '78479857847' on #userNumber
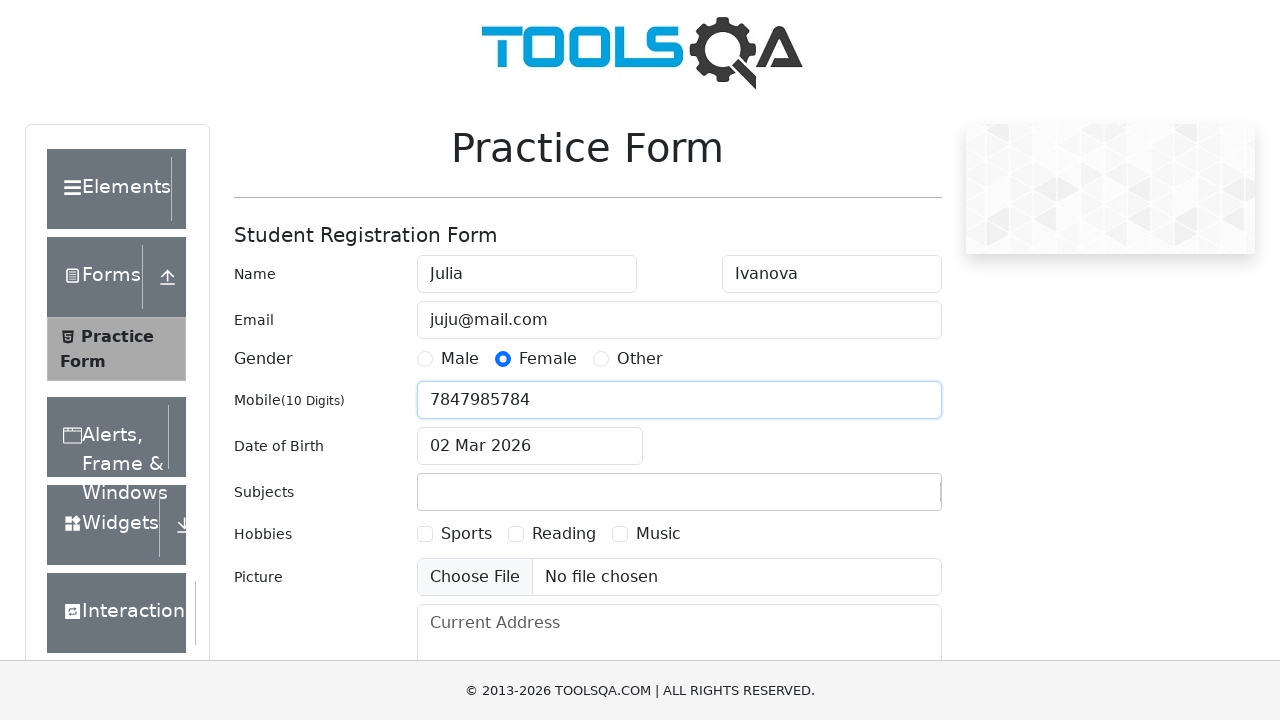

Clicked date of birth input field at (530, 446) on #dateOfBirthInput
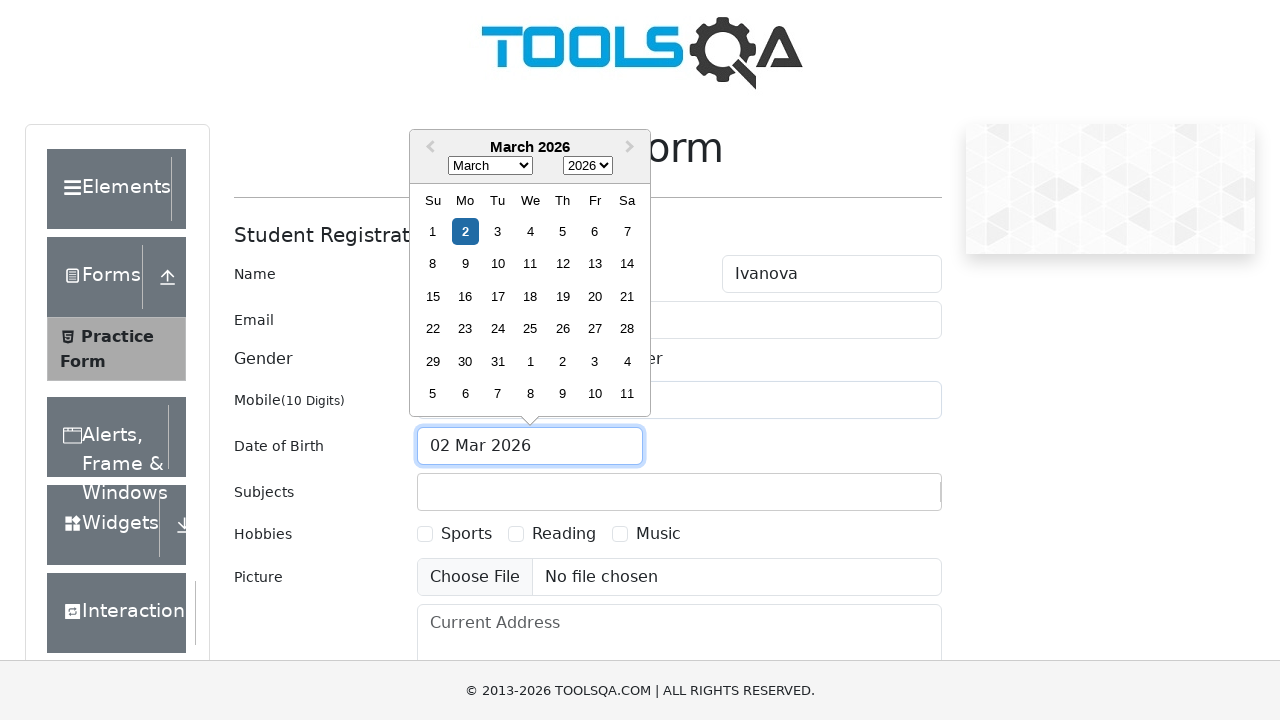

Selected June from month dropdown on .react-datepicker__month-select
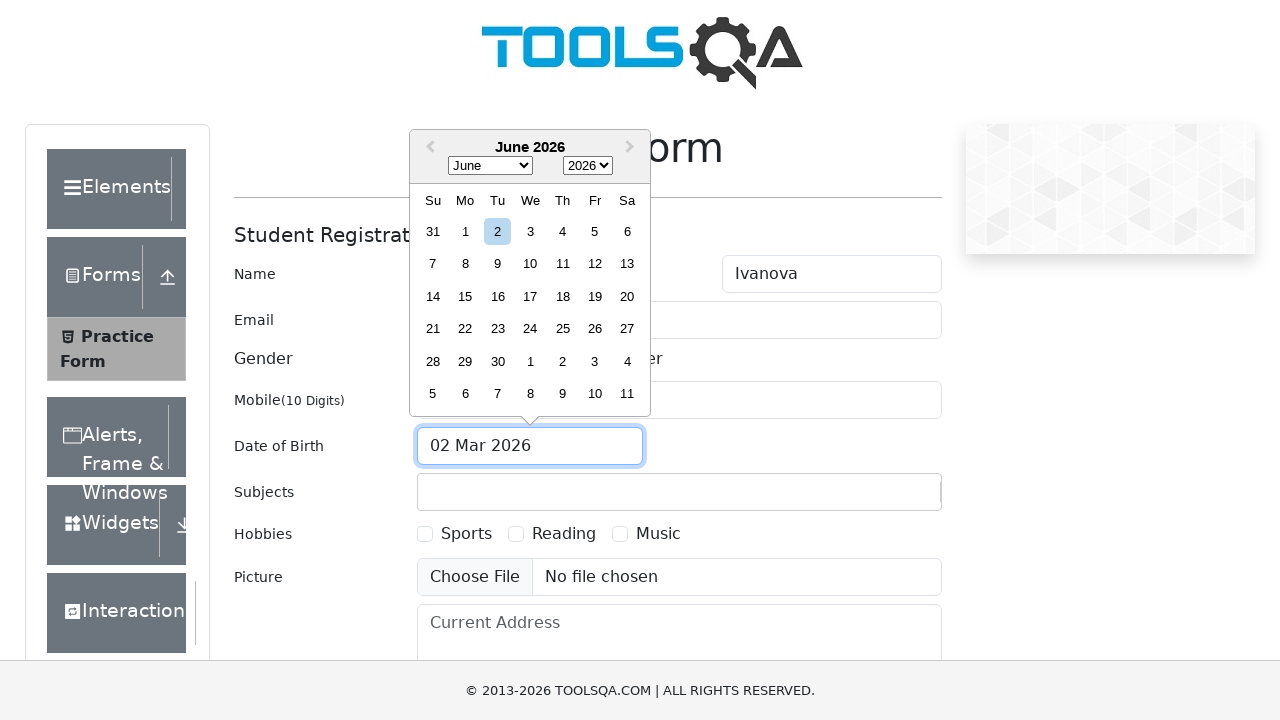

Selected 1994 from year dropdown on .react-datepicker__year-select
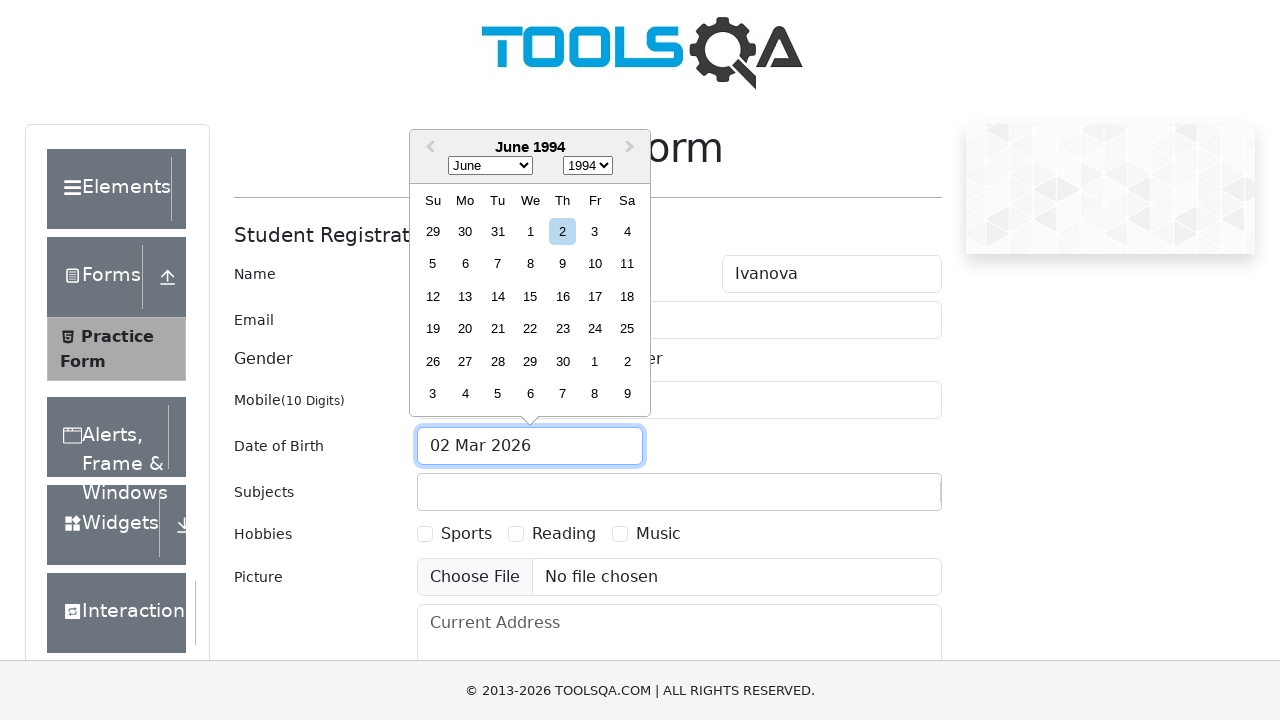

Selected day 19 from date picker at (433, 329) on .react-datepicker__day--019
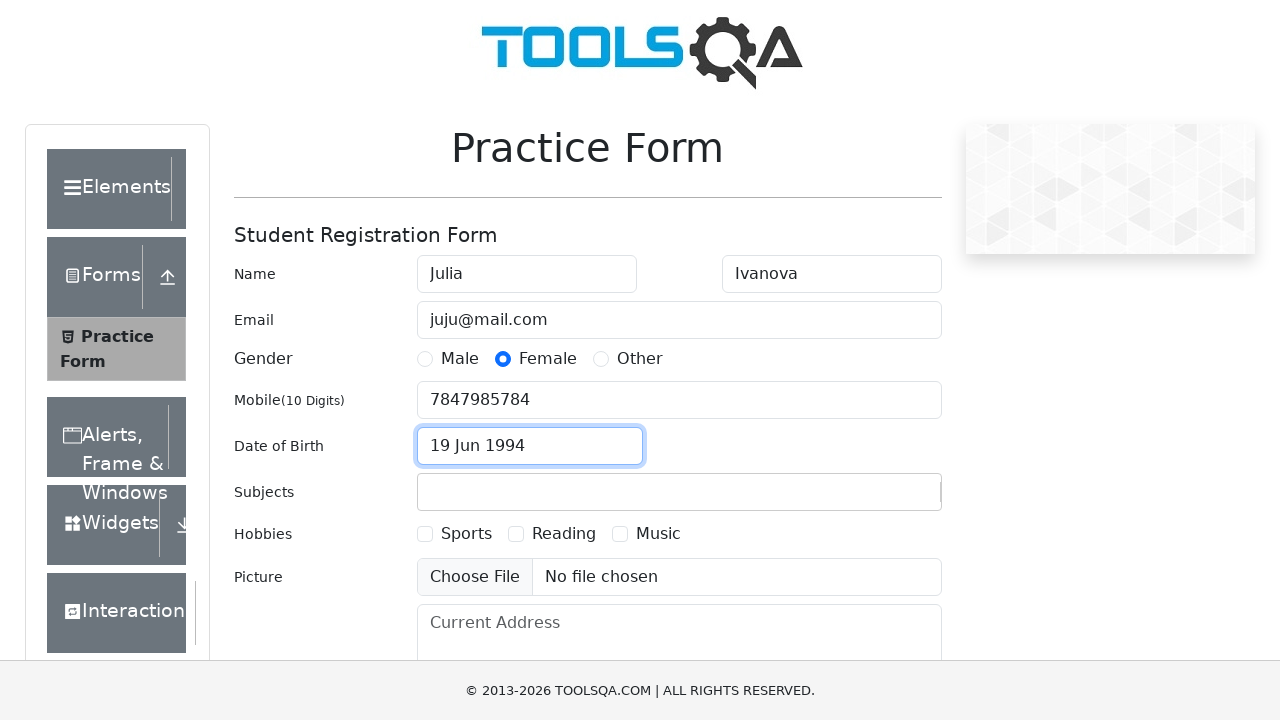

Filled subjects input with 'English' on #subjectsInput
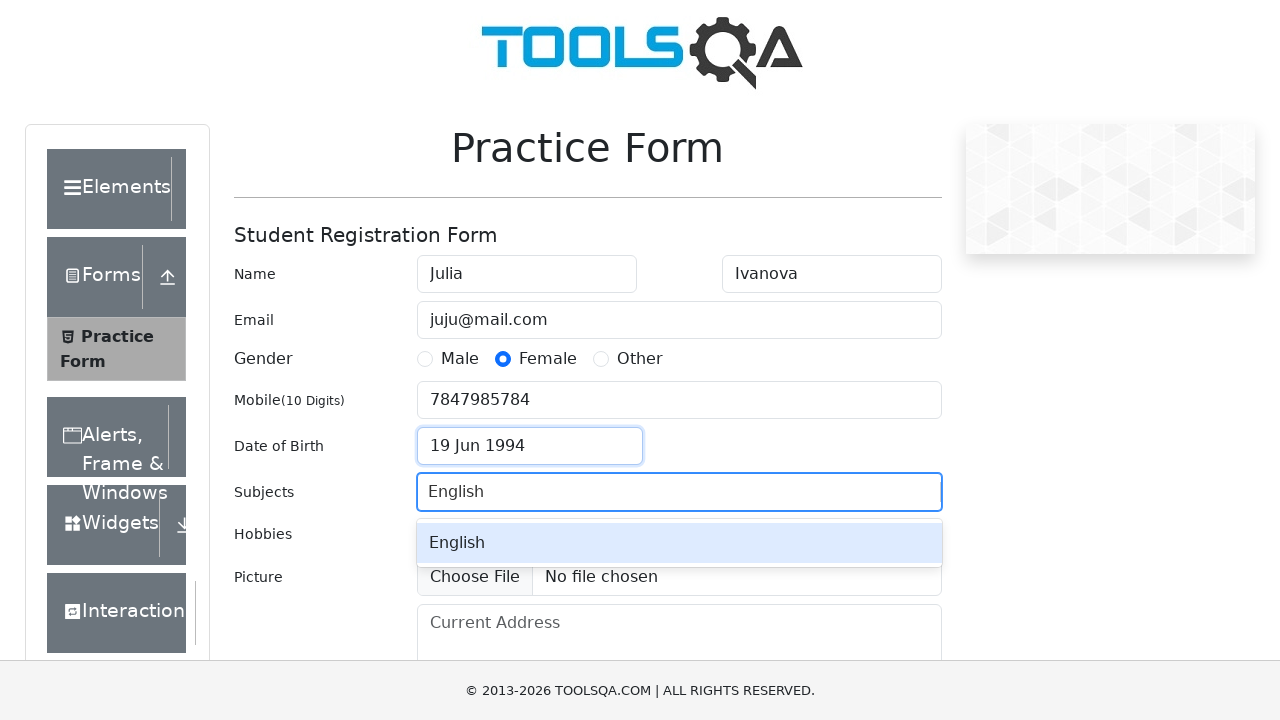

Pressed Enter to confirm English subject selection on #subjectsInput
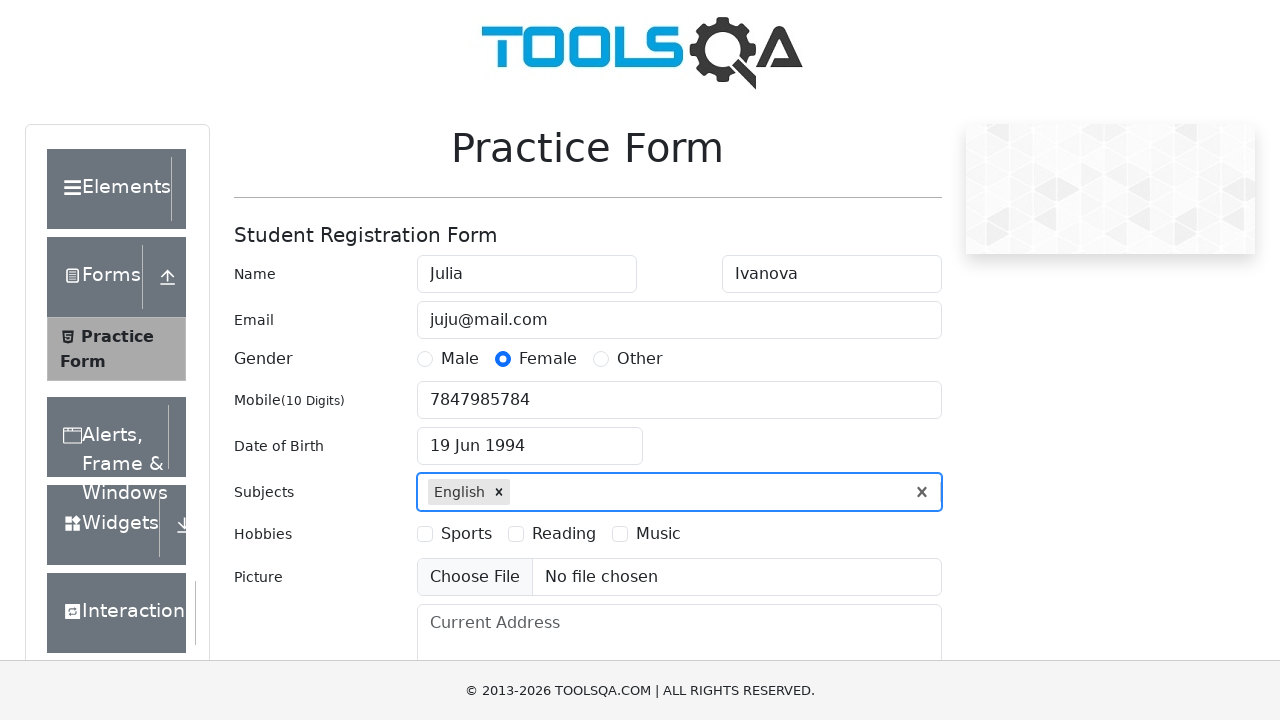

Selected Reading hobby checkbox at (564, 534) on xpath=//*[contains(text(),'Reading')]
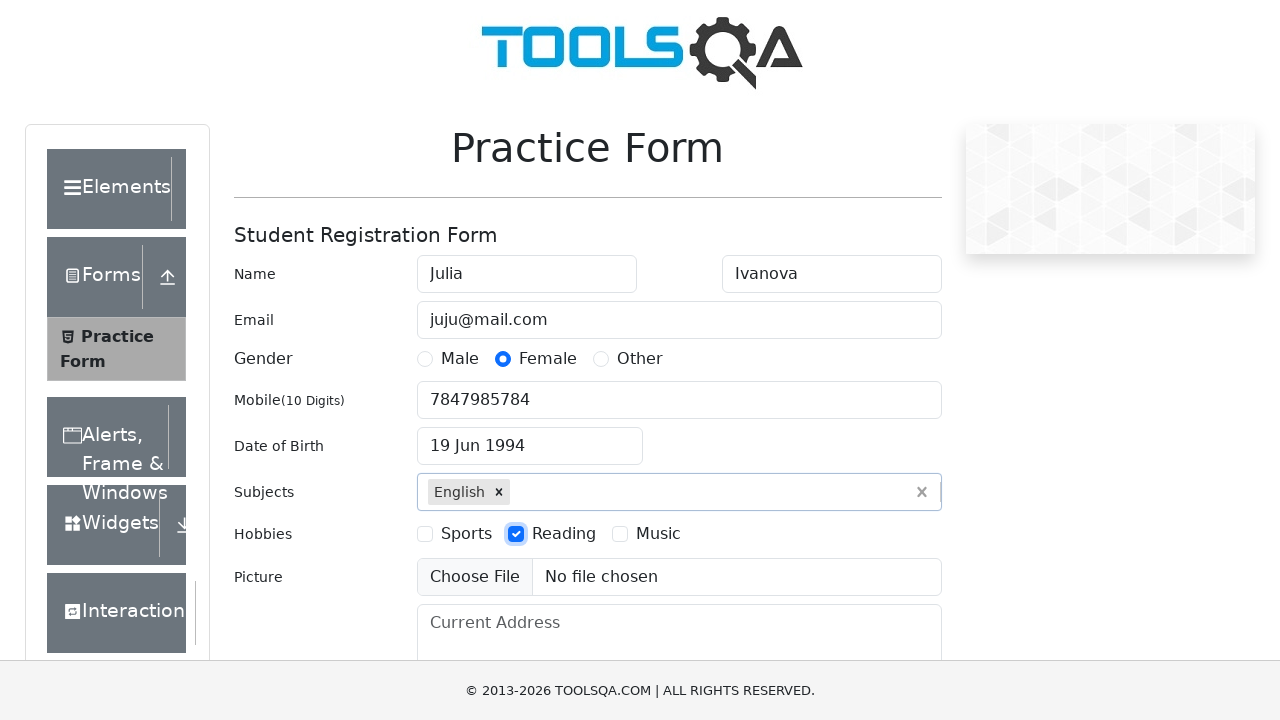

Filled address field with '12 Warwickshire Mansions' on #currentAddress
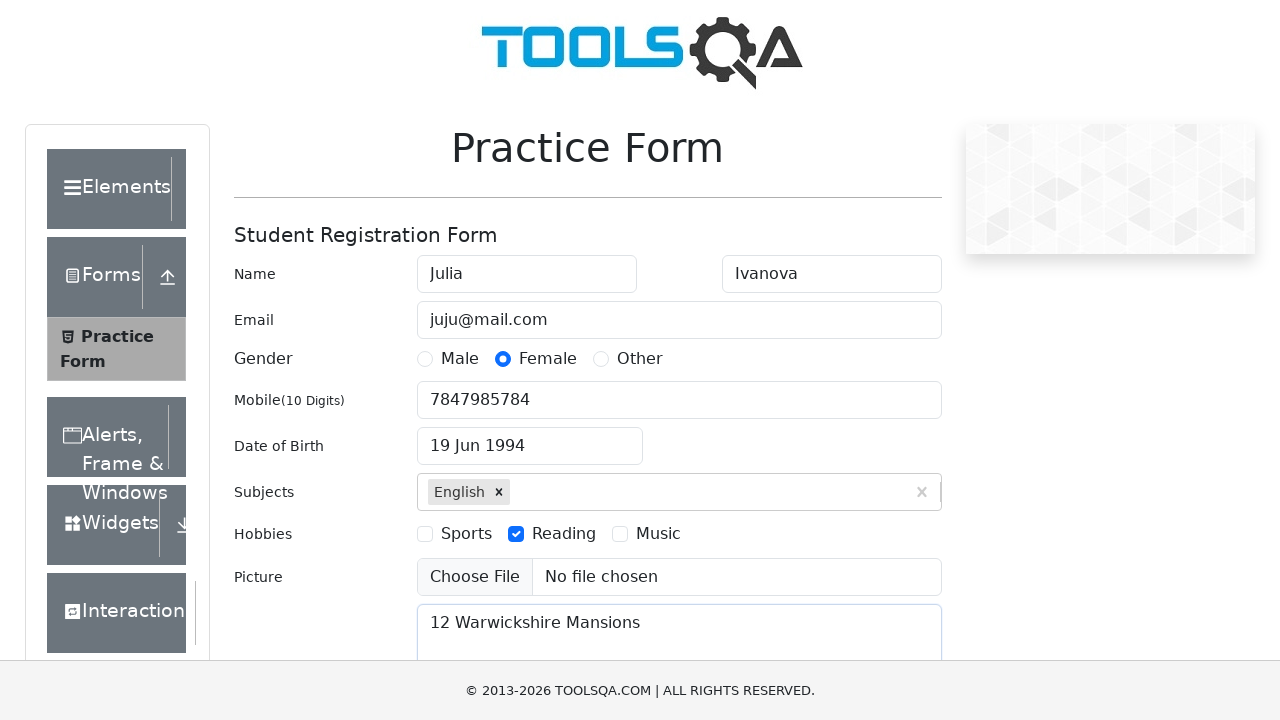

Scrolled down from address field on #currentAddress
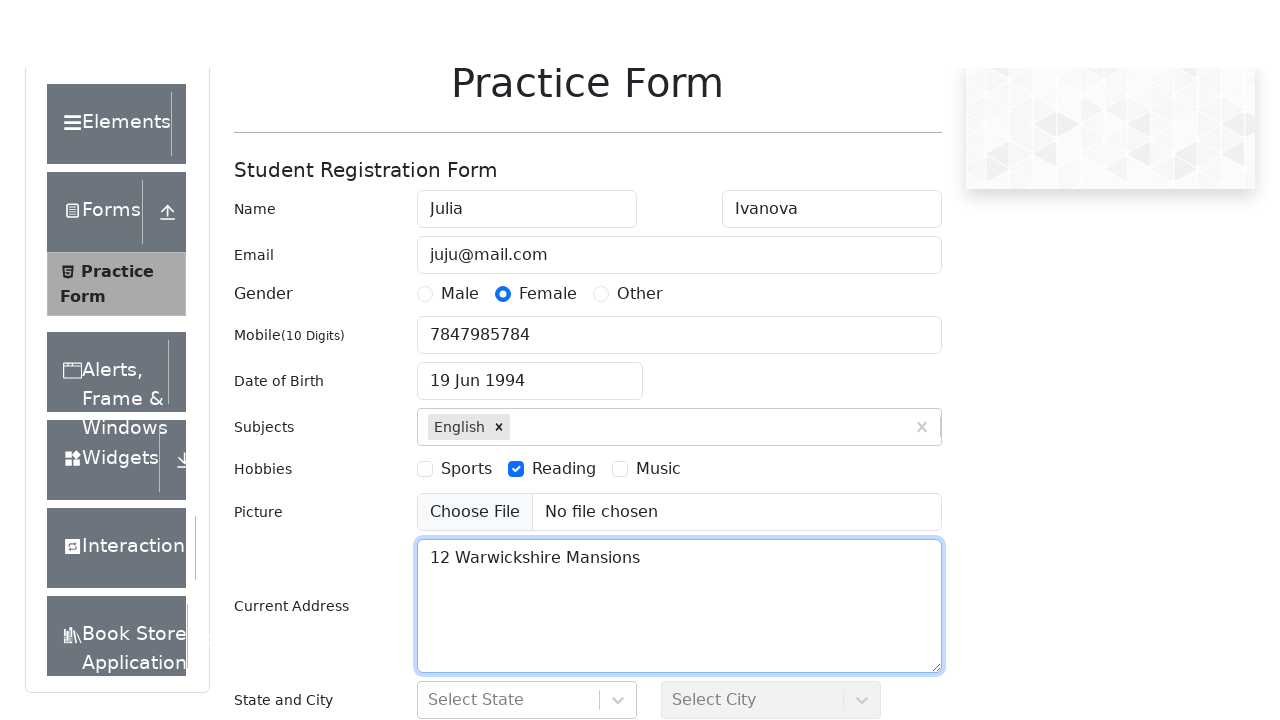

Waited 1000ms for page to settle
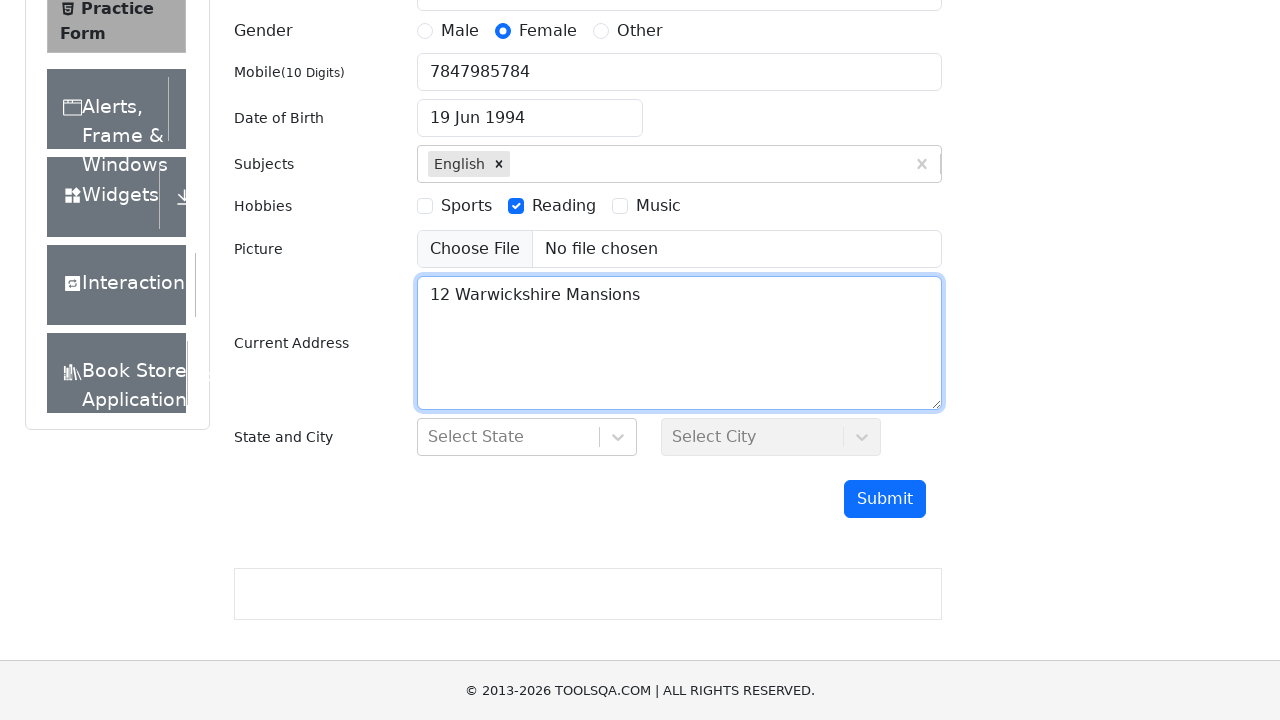

Clicked submit button to submit the form at (885, 499) on #submit
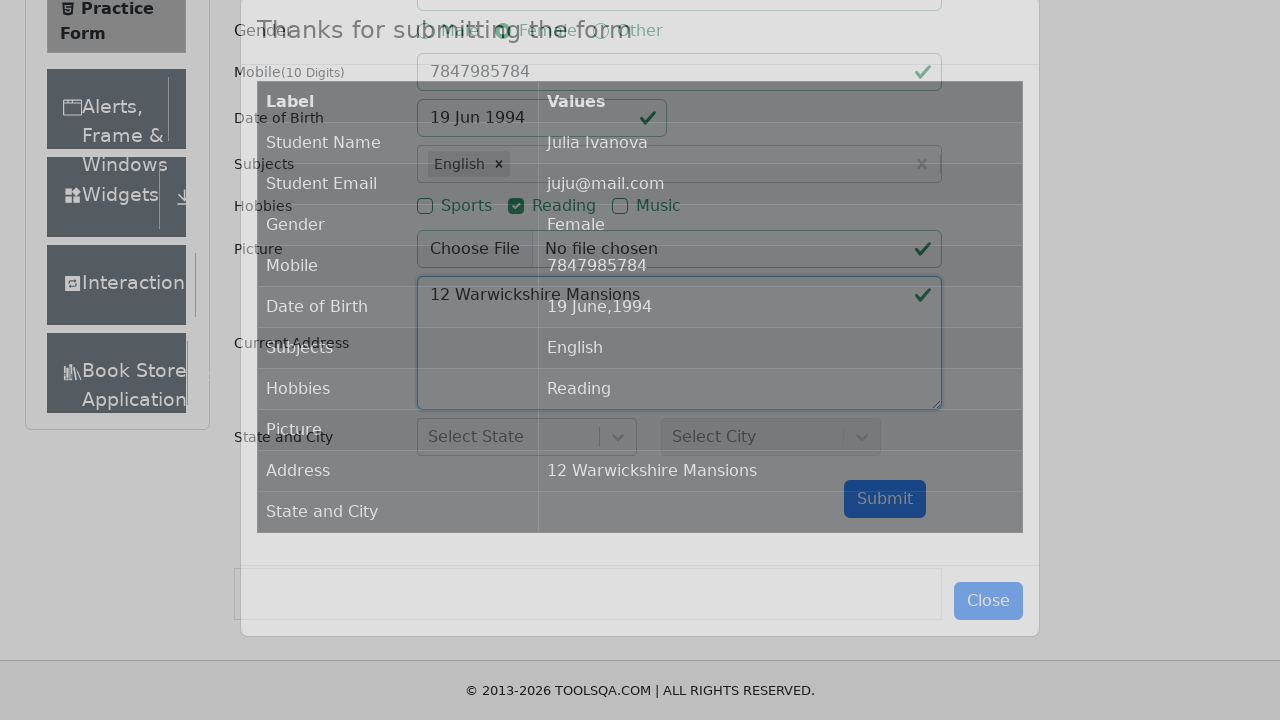

Success modal appeared with title selector
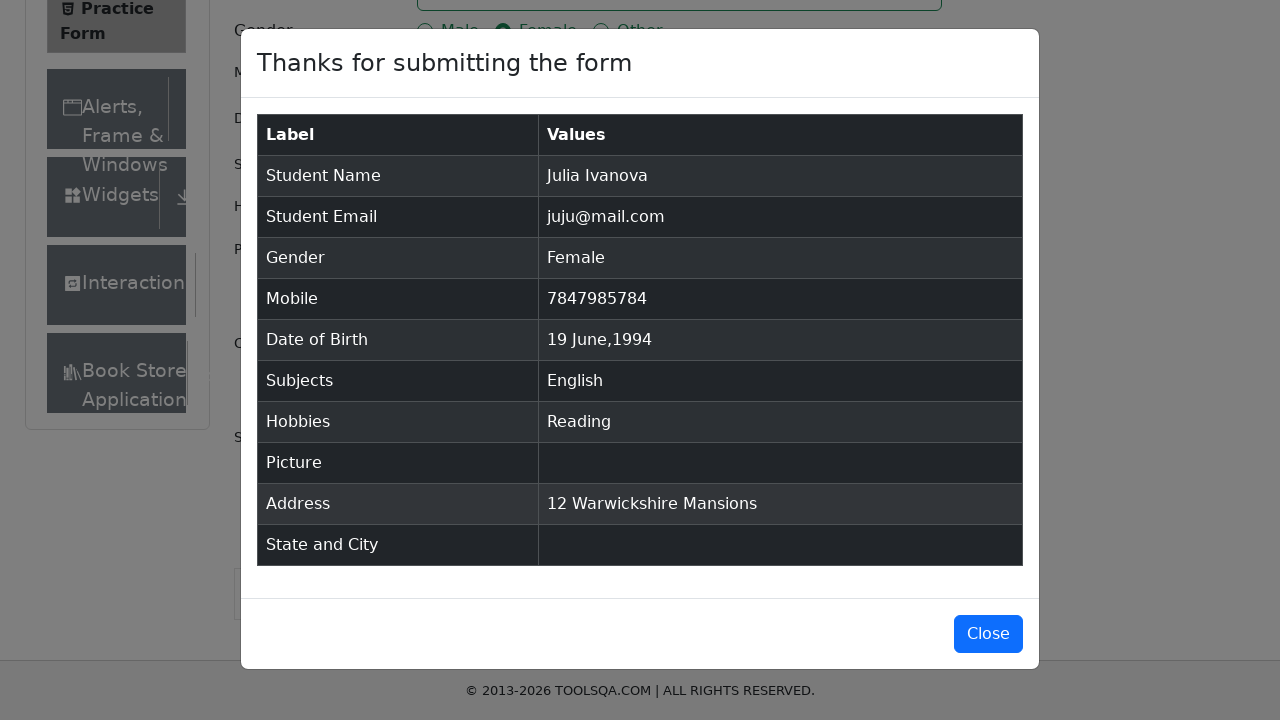

Verified success message 'Thanks for submitting the form' displayed
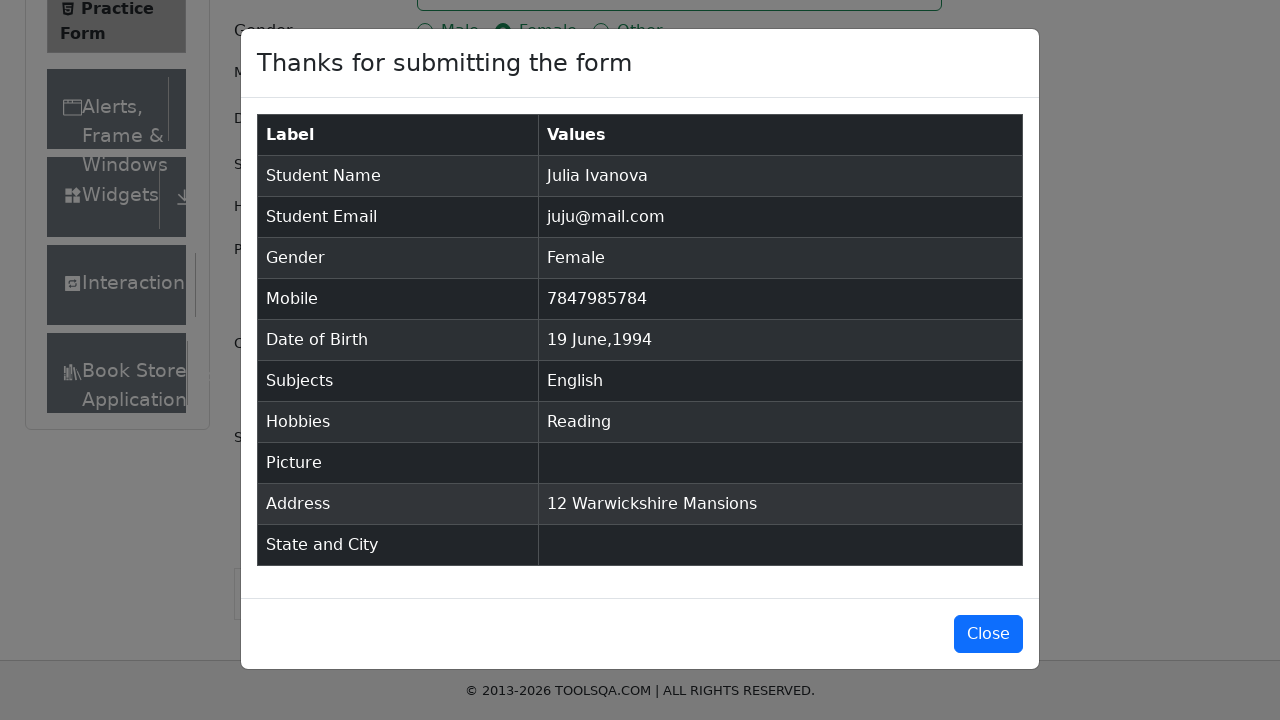

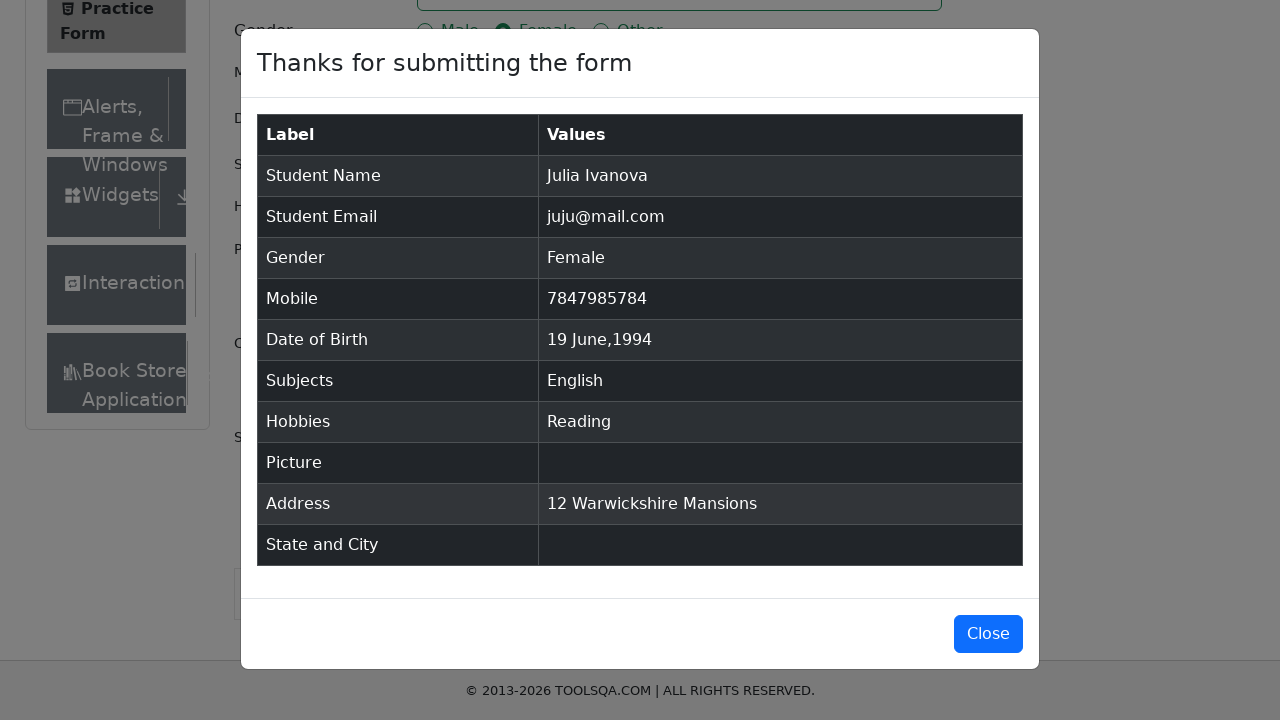